Tests cross-browser compatibility by clicking Services and Contact navigation links and filling the contact form

Starting URL: https://jesseheidner.com

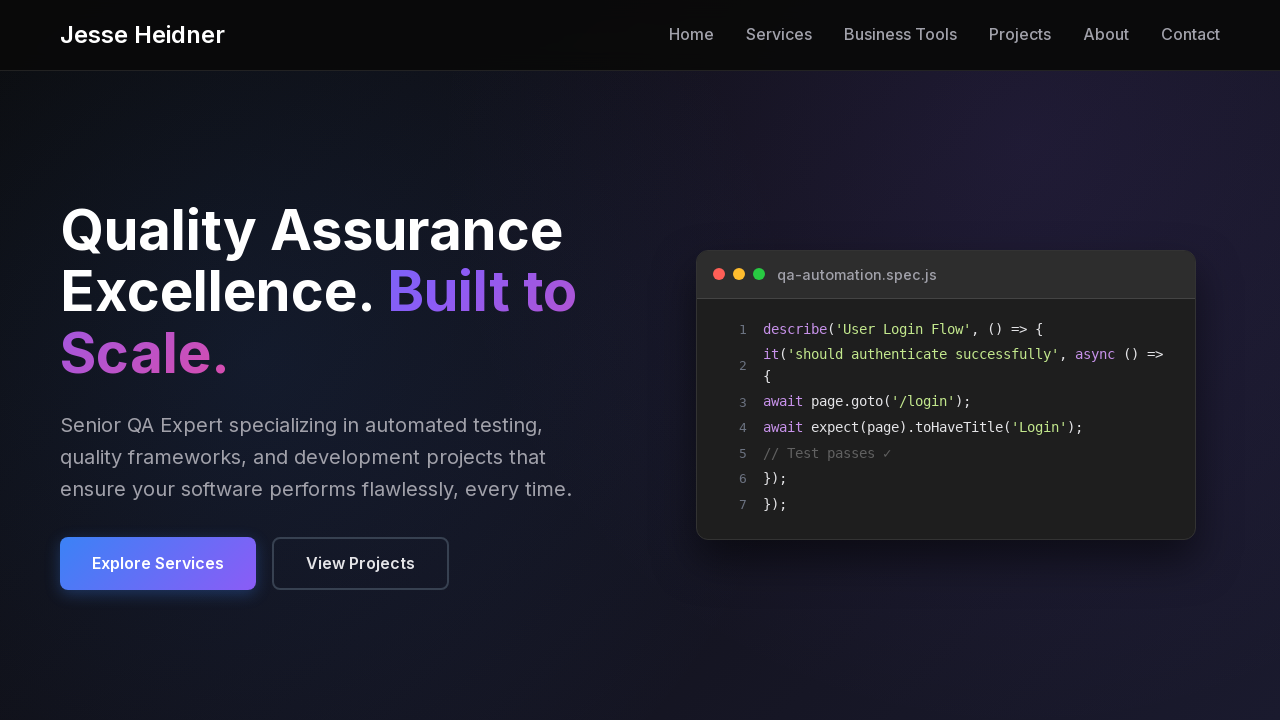

Clicked Services navigation link at (779, 34) on internal:role=link[name="Services"s]
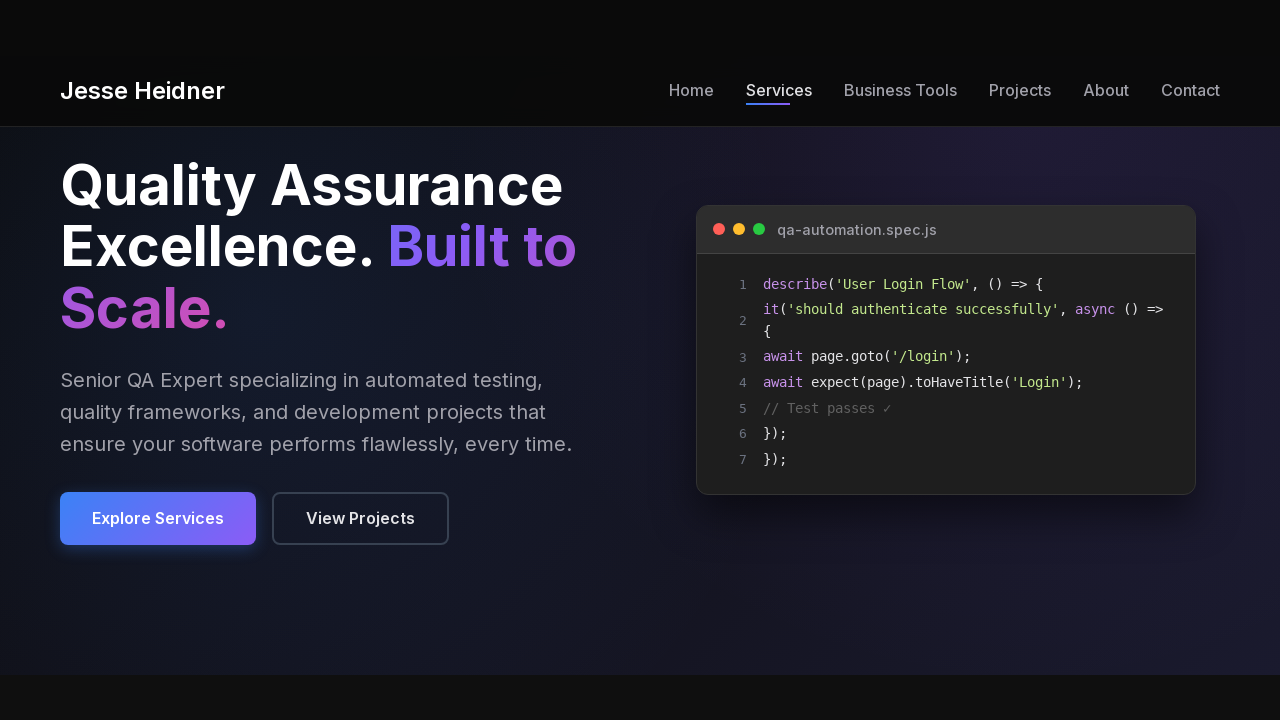

Clicked Contact navigation link at (1190, 34) on internal:role=link[name="Contact"s]
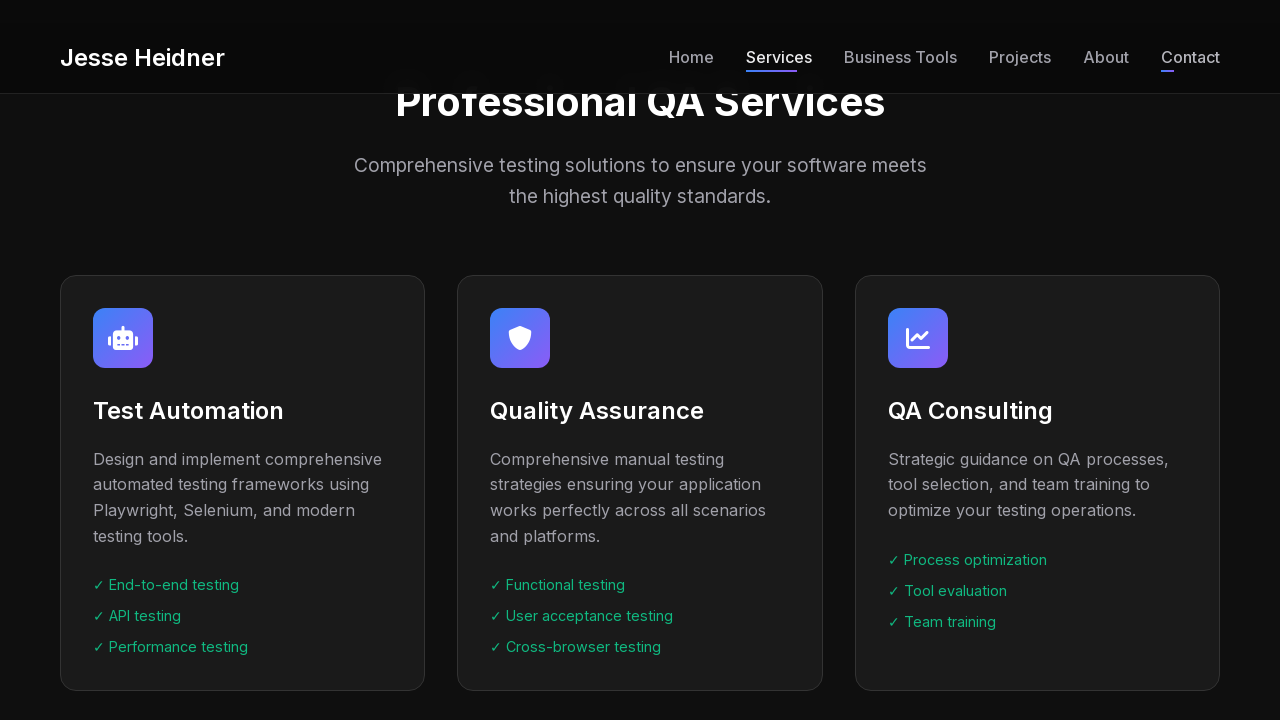

Located Your Name textbox field
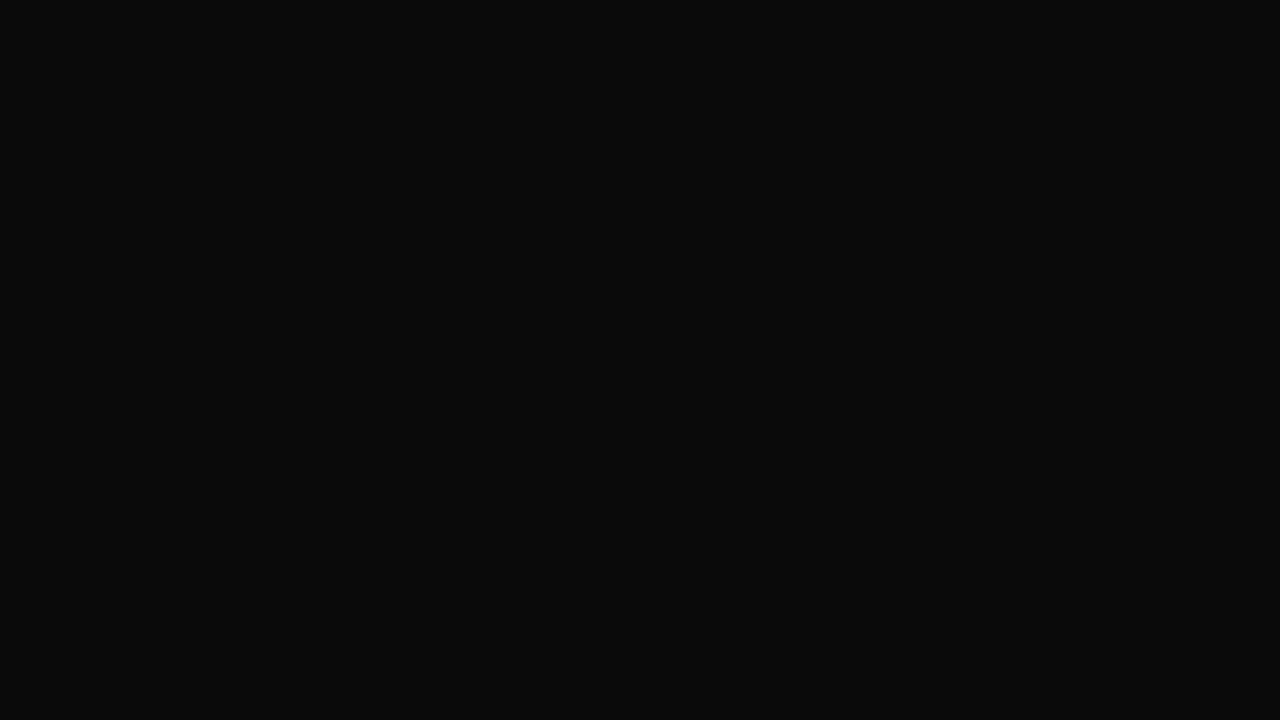

Filled Your Name field with 'Test User - Chromium' on internal:role=textbox[name="Your Name"i]
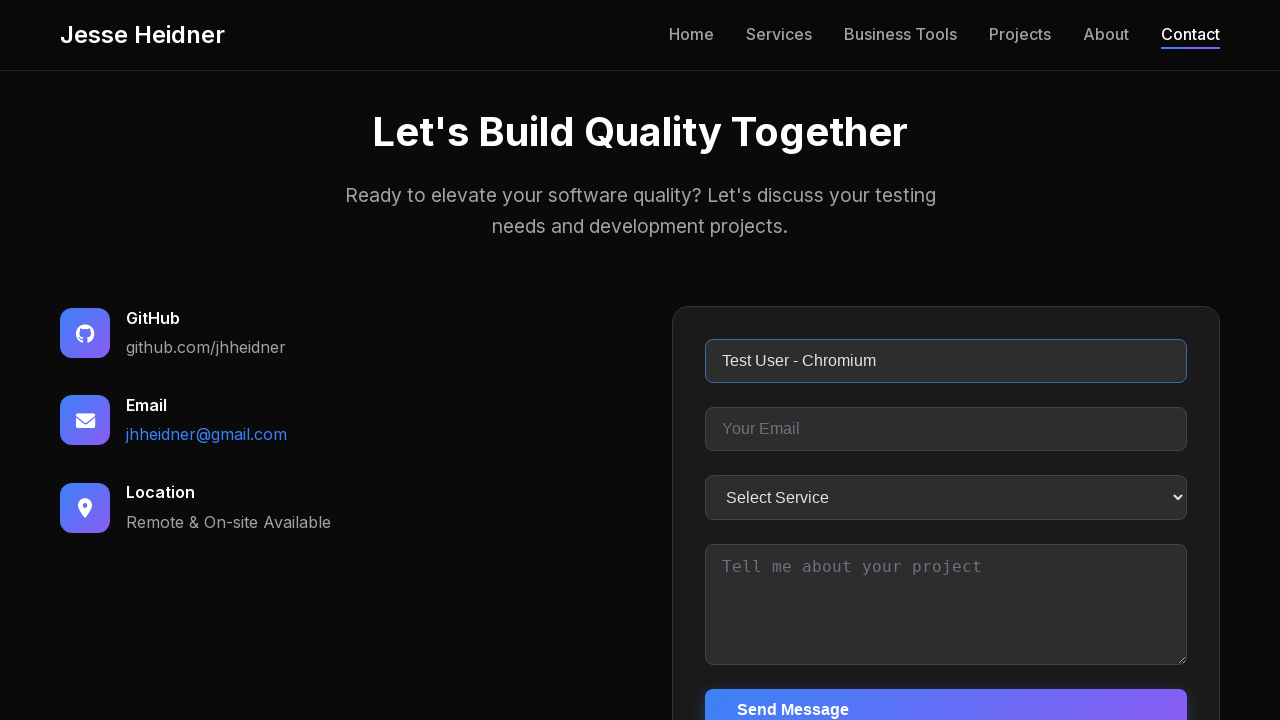

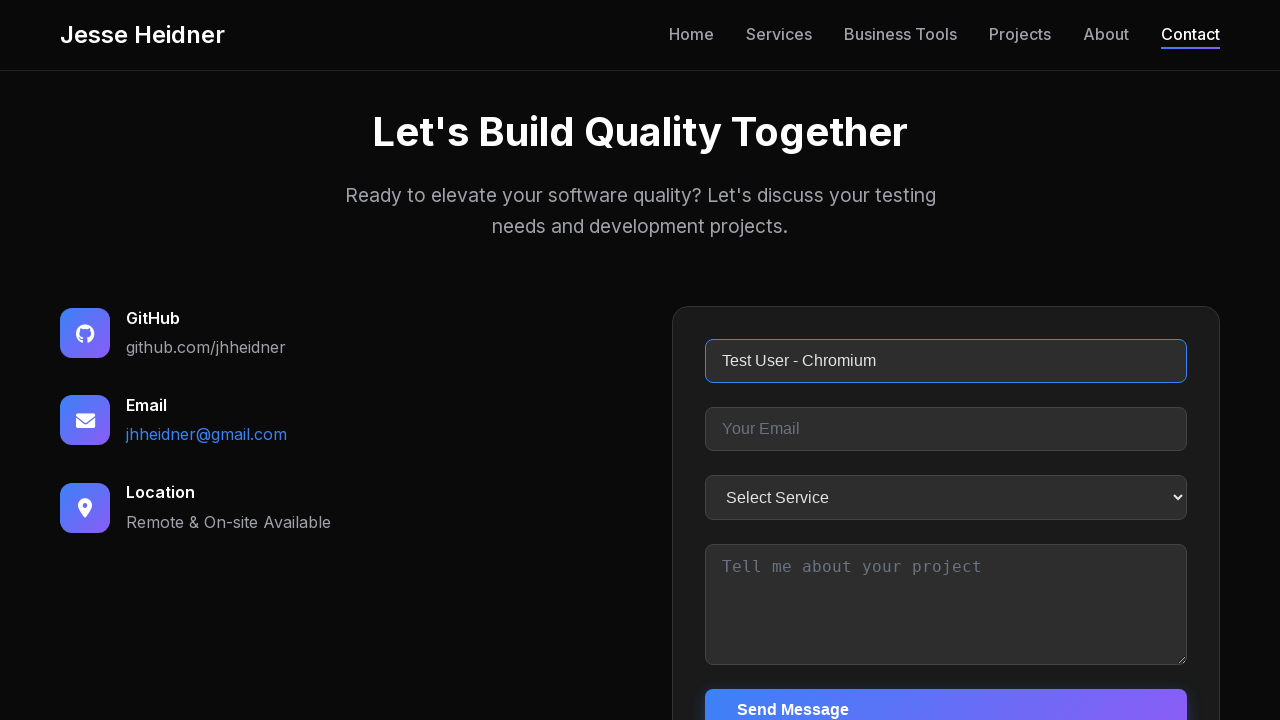